Tests basic browser navigation by visiting Holland and Barrett website, then using the back navigation to return to the previous page (about:blank or empty page initially).

Starting URL: https://www.hollandandbarrett.com/

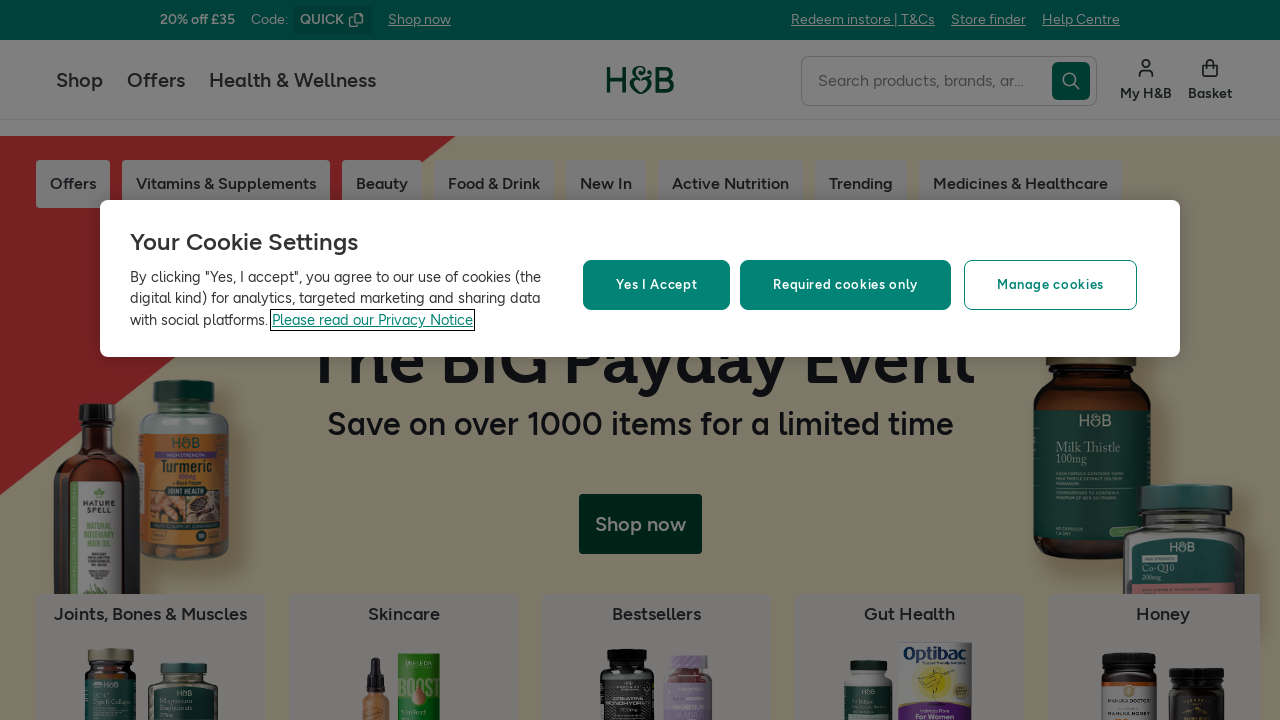

Set viewport size to 1920x1080
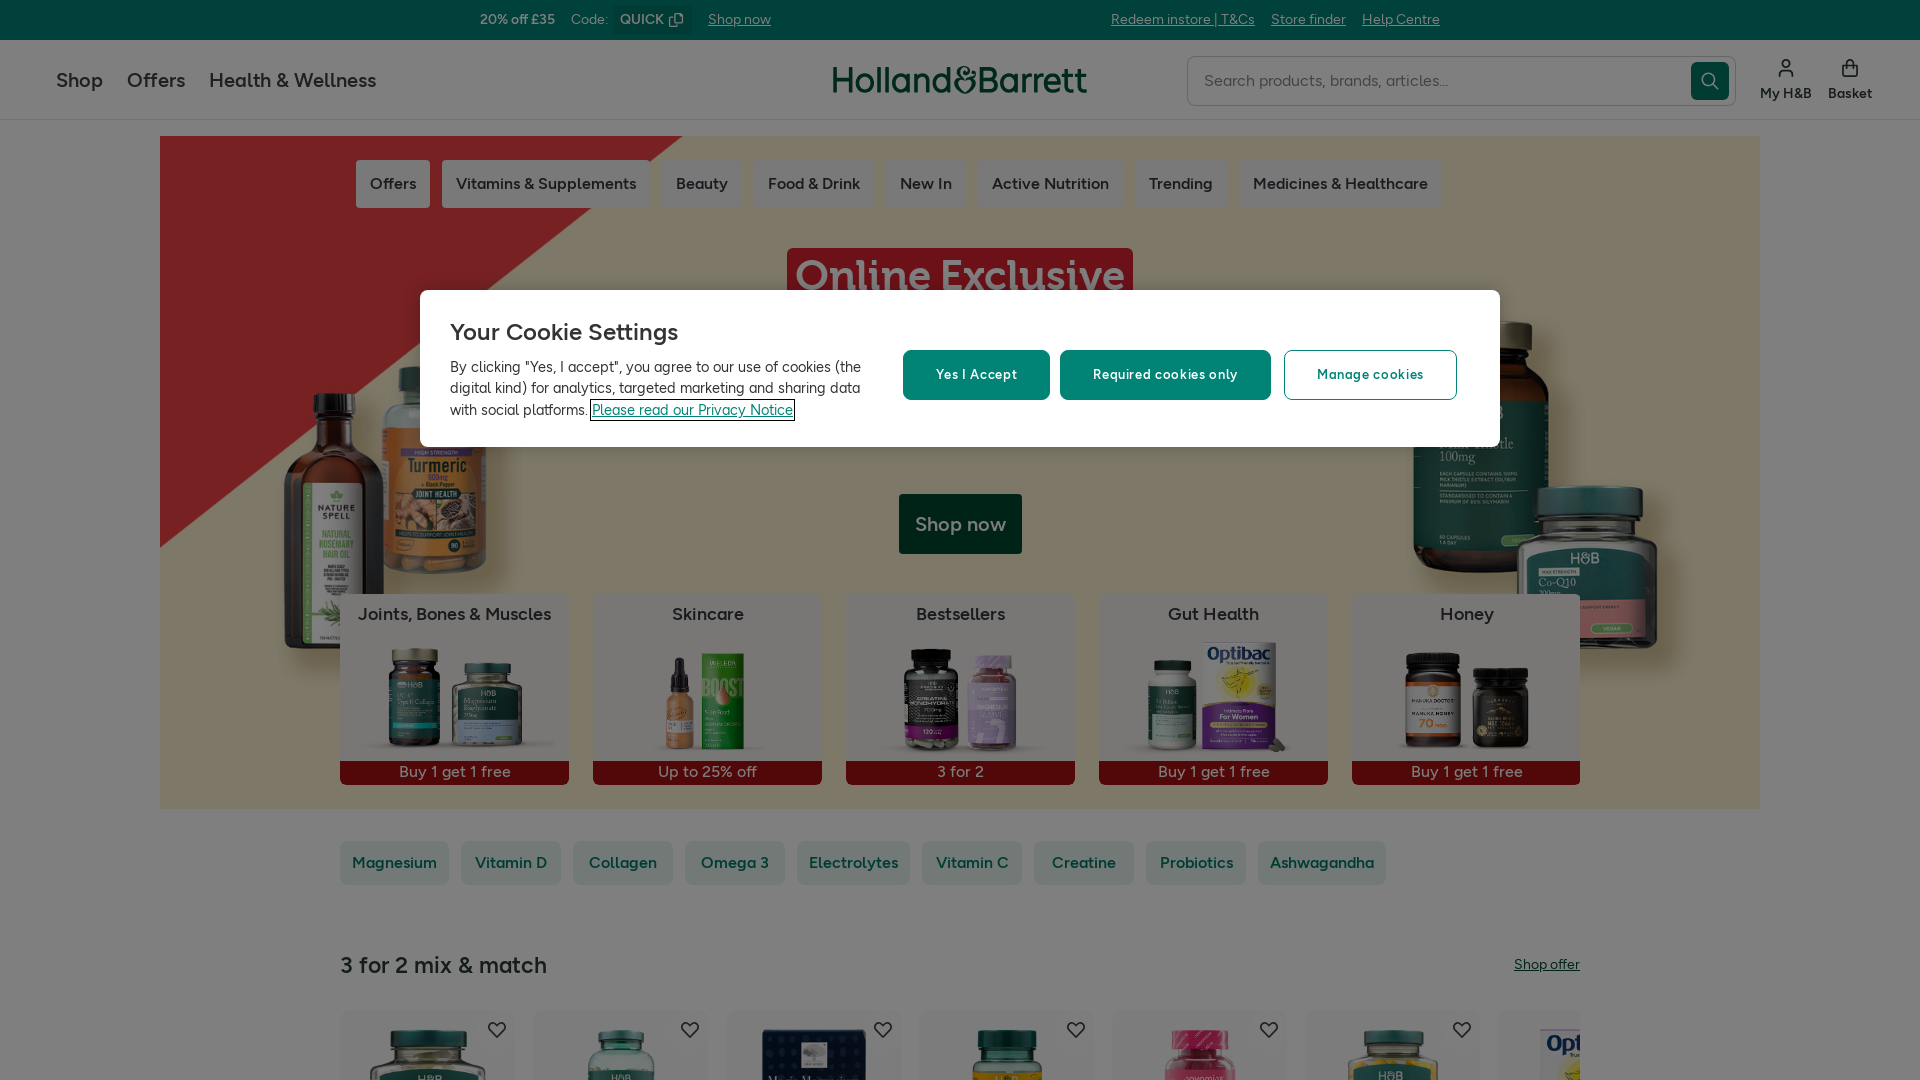

Retrieved current URL: https://www.hollandandbarrett.com/
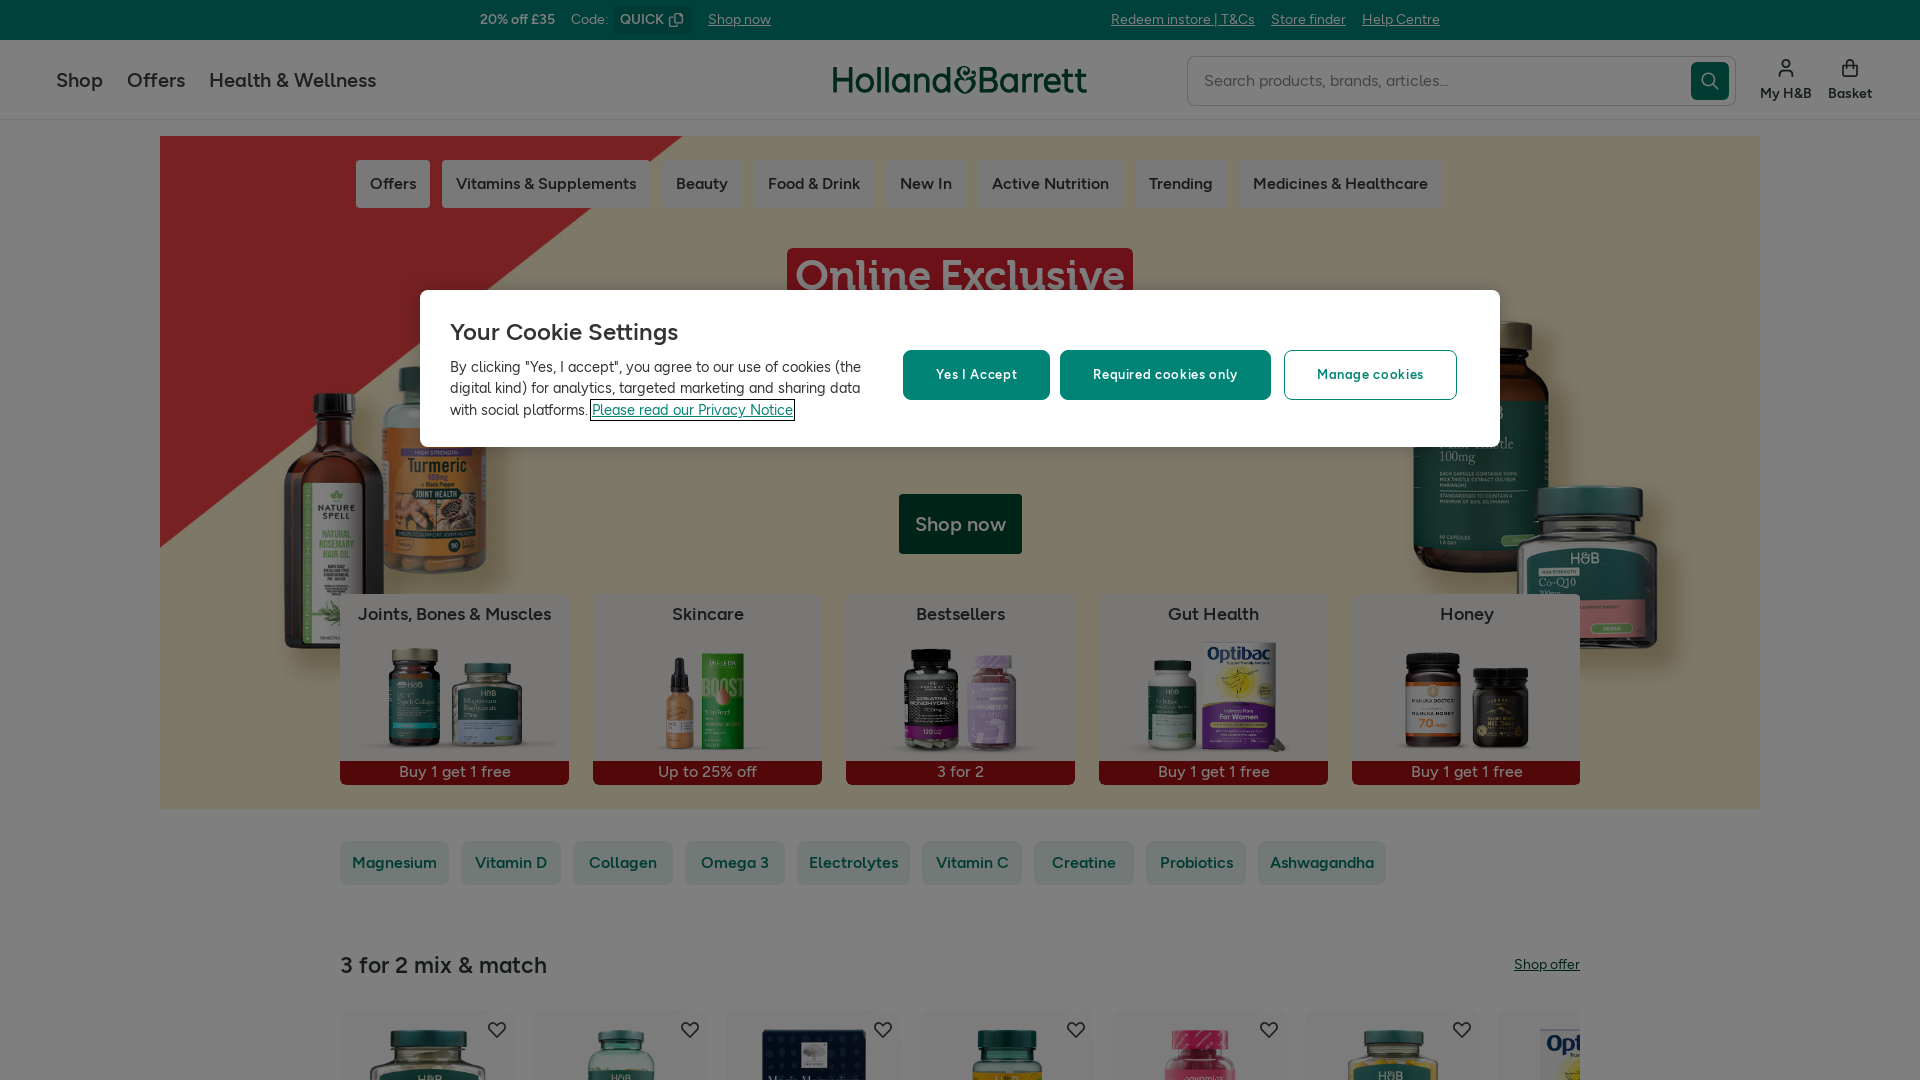

Navigated back to previous page
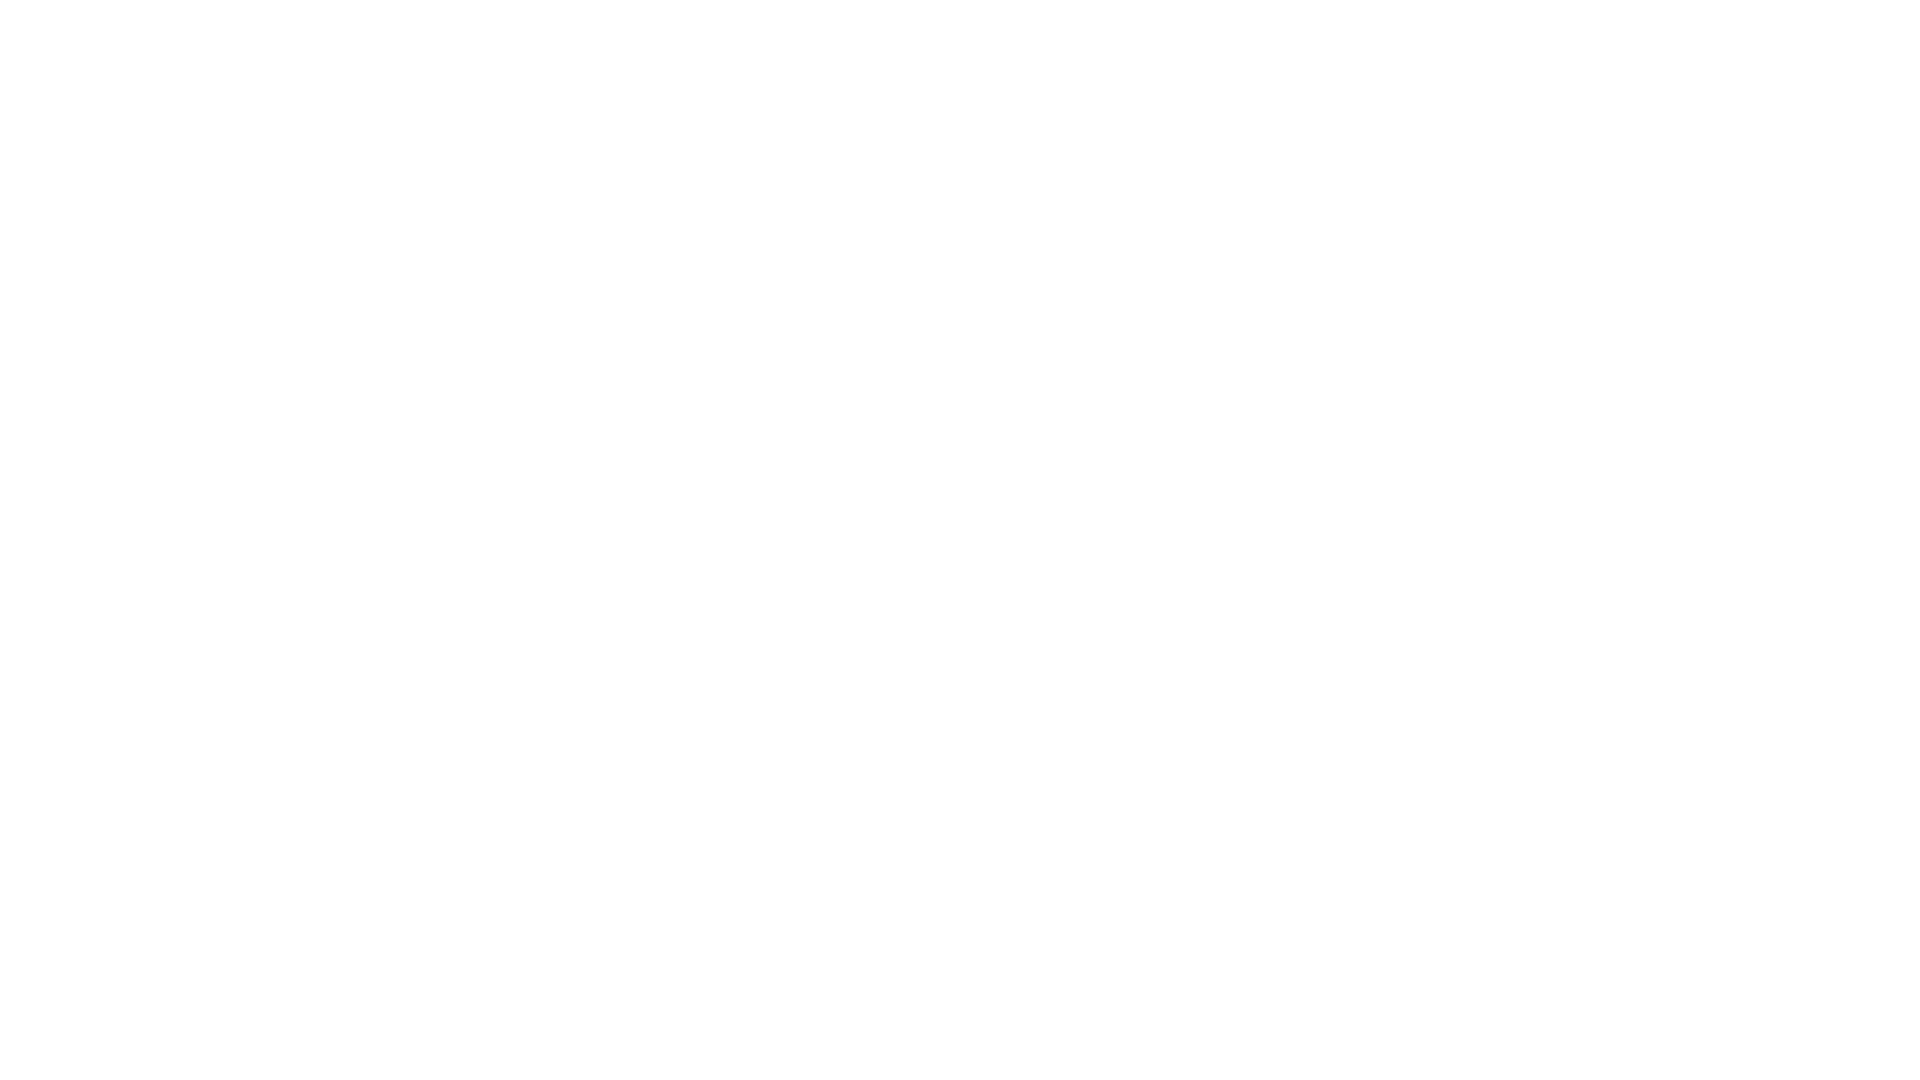

Page load state completed after back navigation
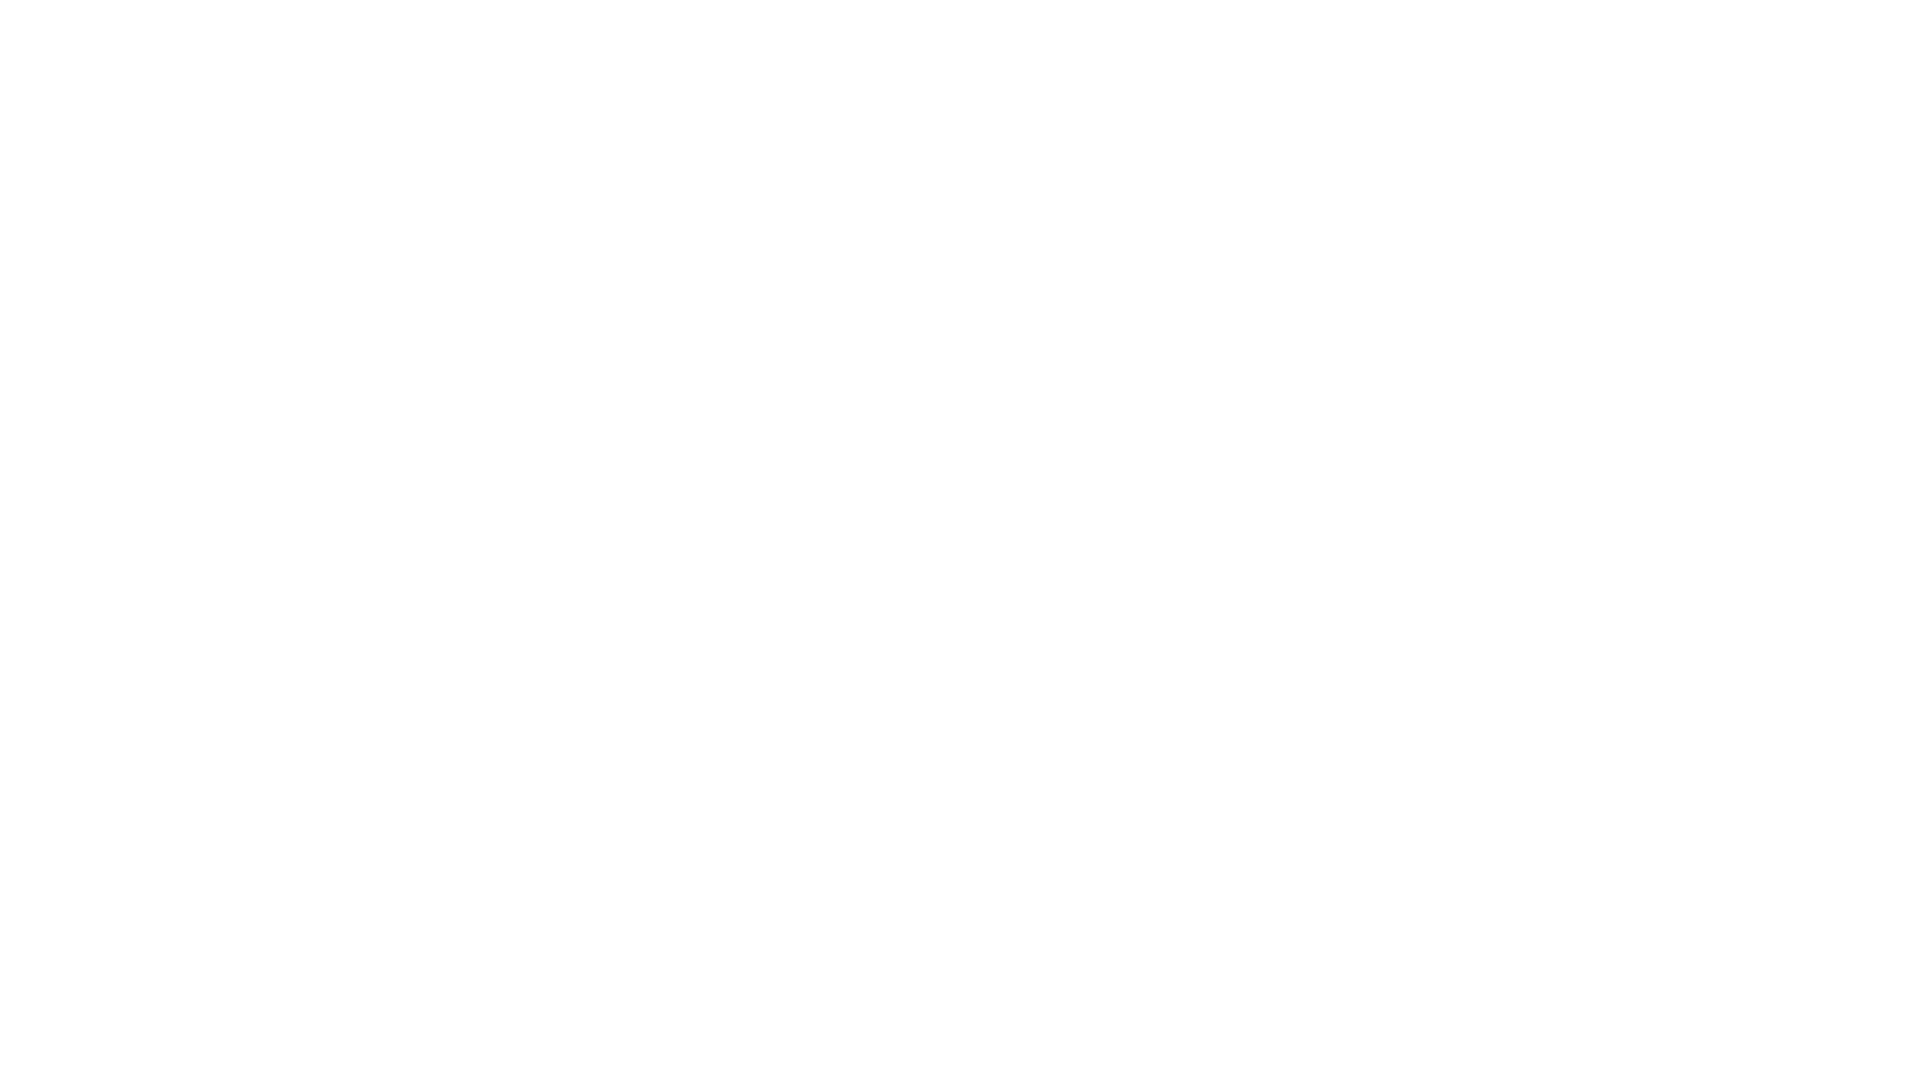

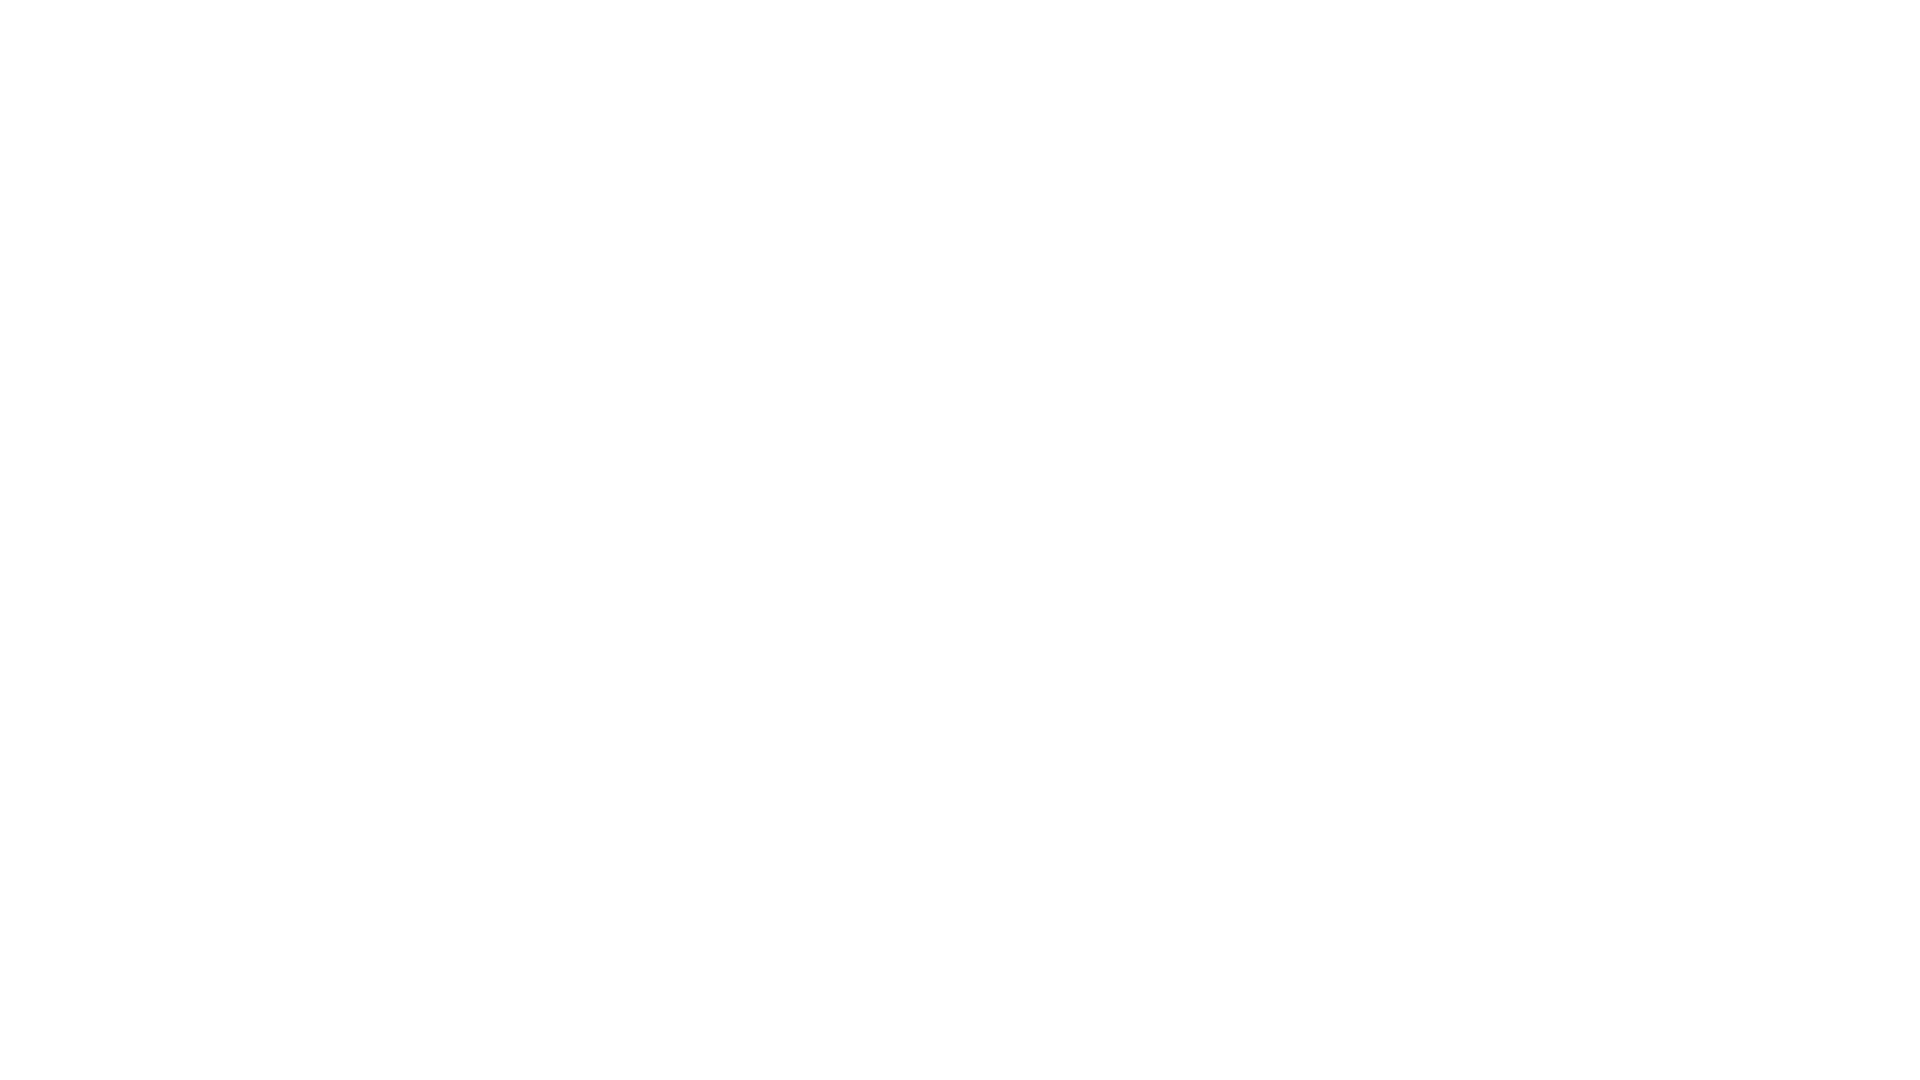